Tests zero value boundary case by inputting 0 in different bases and verifying all results are 0.

Starting URL: https://www.001236.xyz/en/base

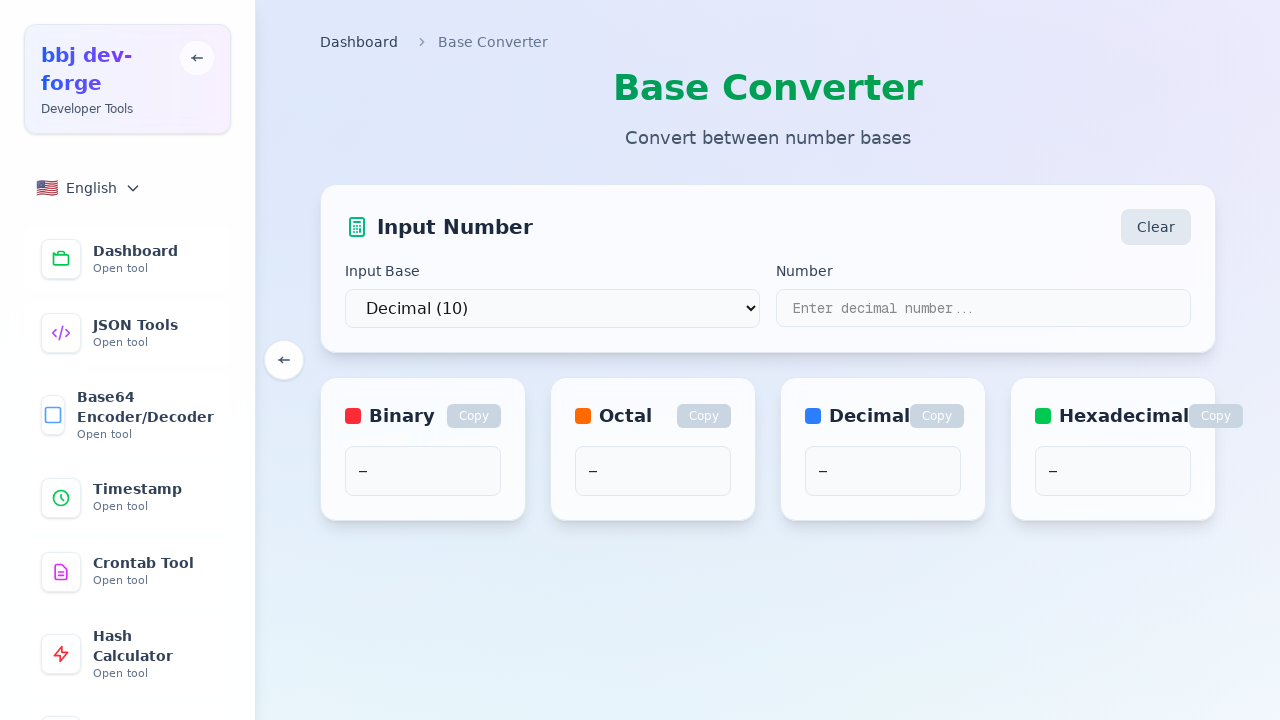

Selected binary (base 2) from dropdown on select
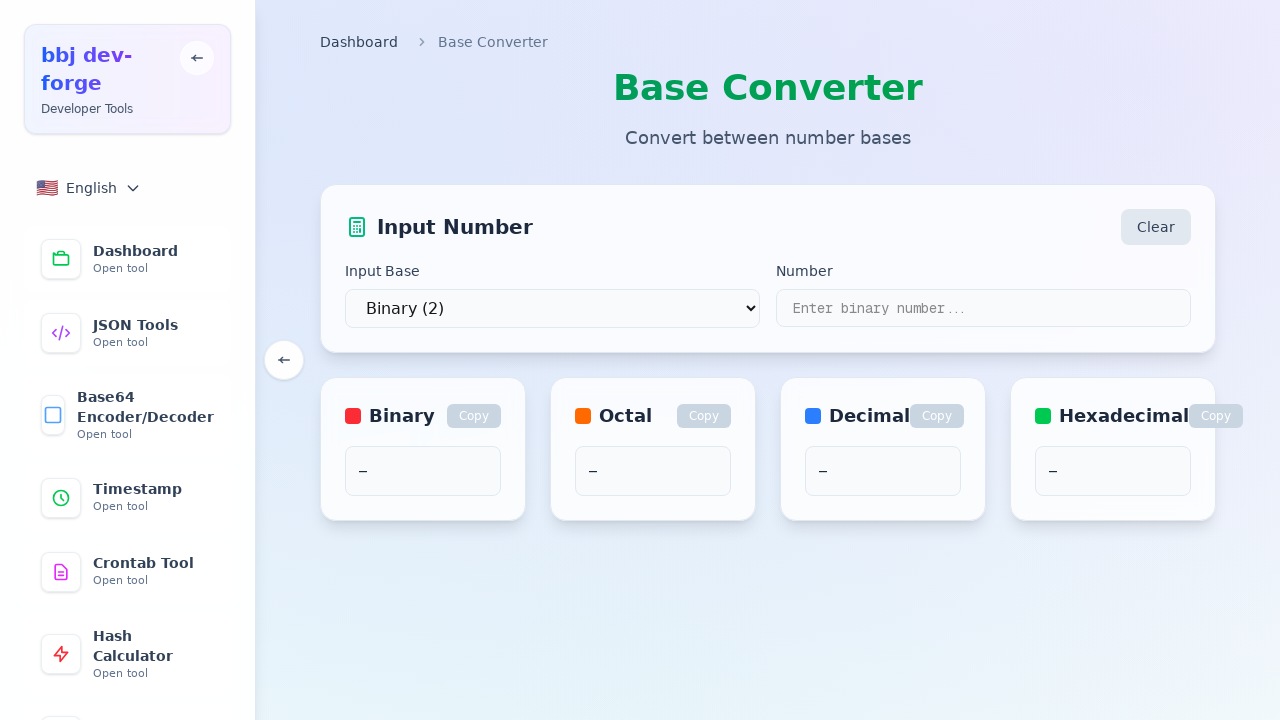

Entered 0 in input field for binary conversion on input[type='text']
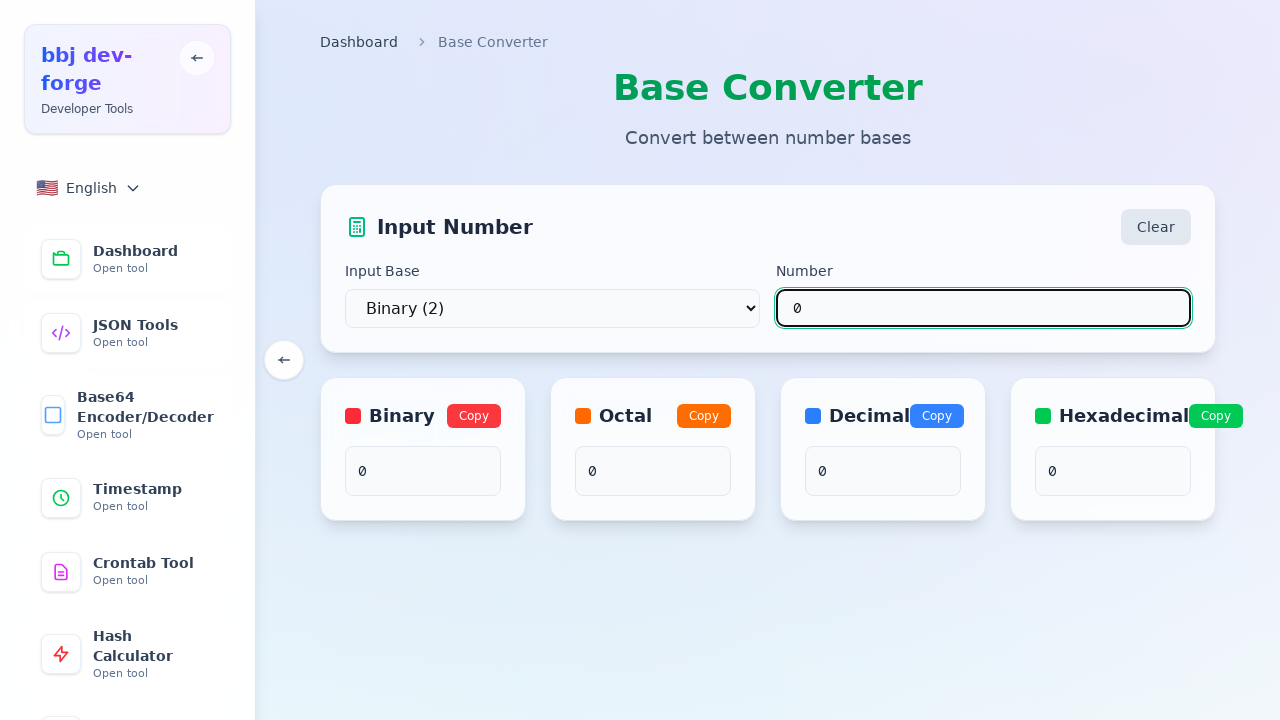

Waited 500ms for binary result to render
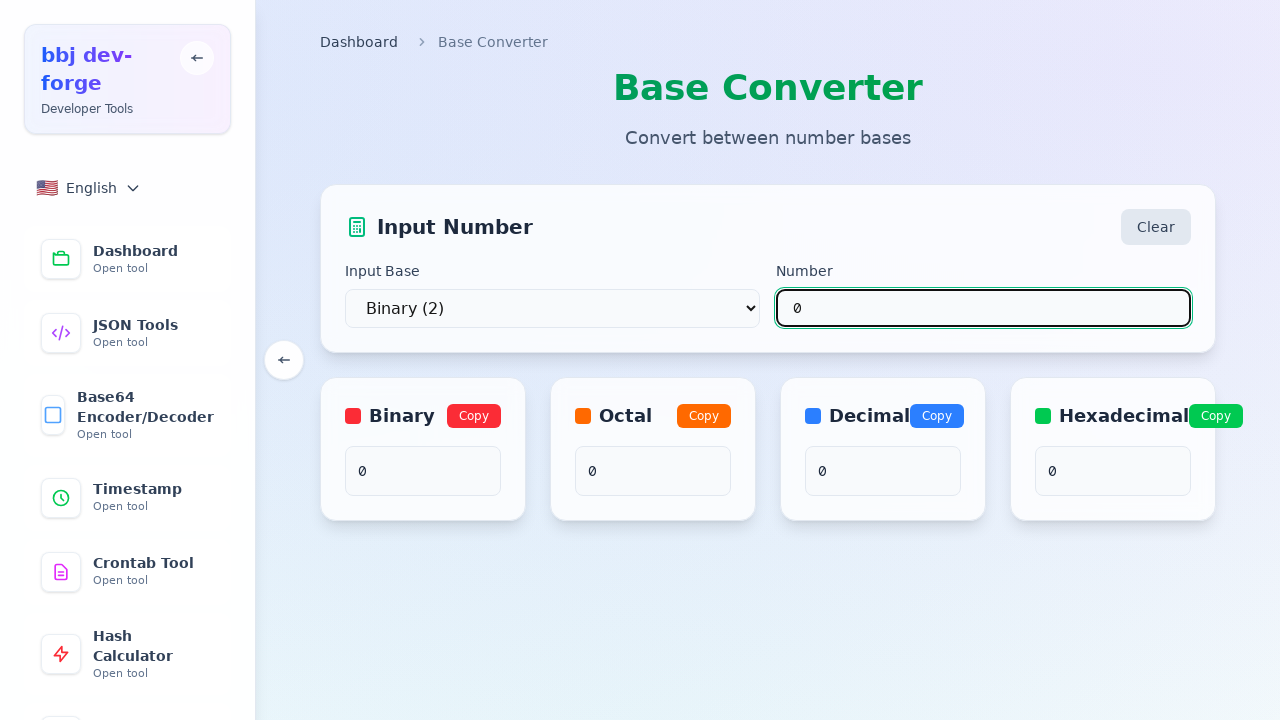

Verified binary result is 0
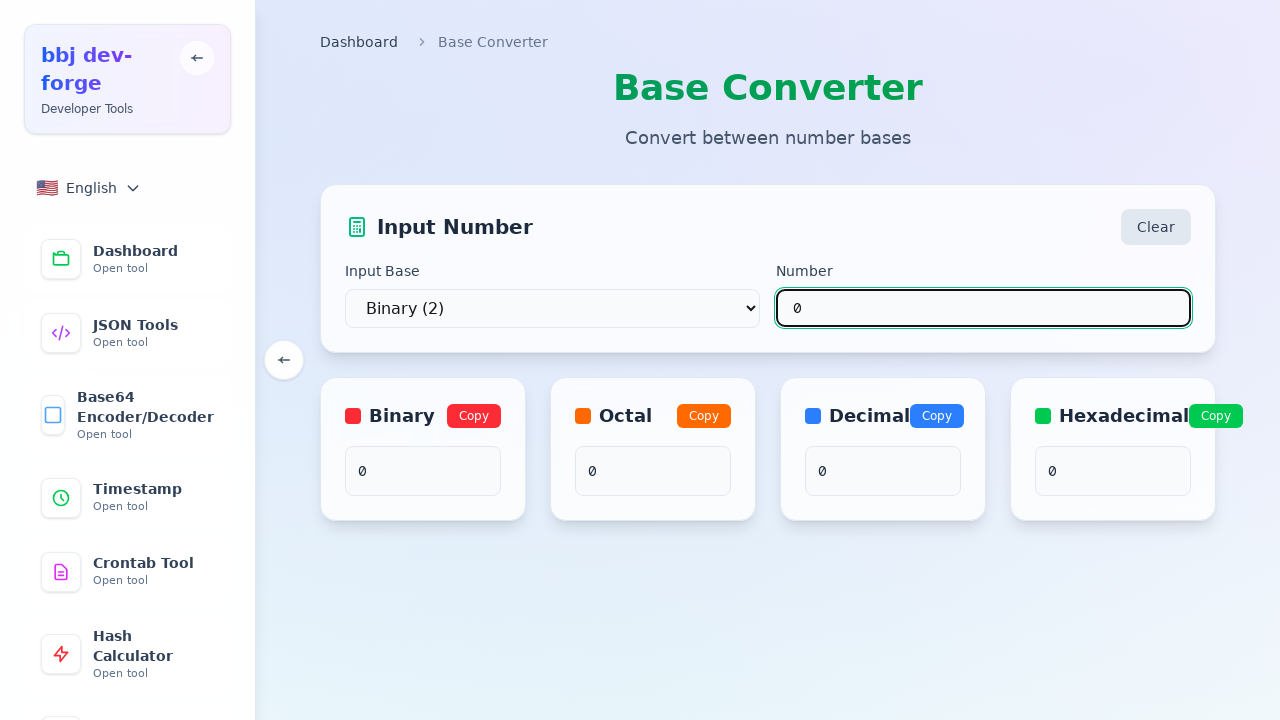

Selected octal (base 8) from dropdown on select
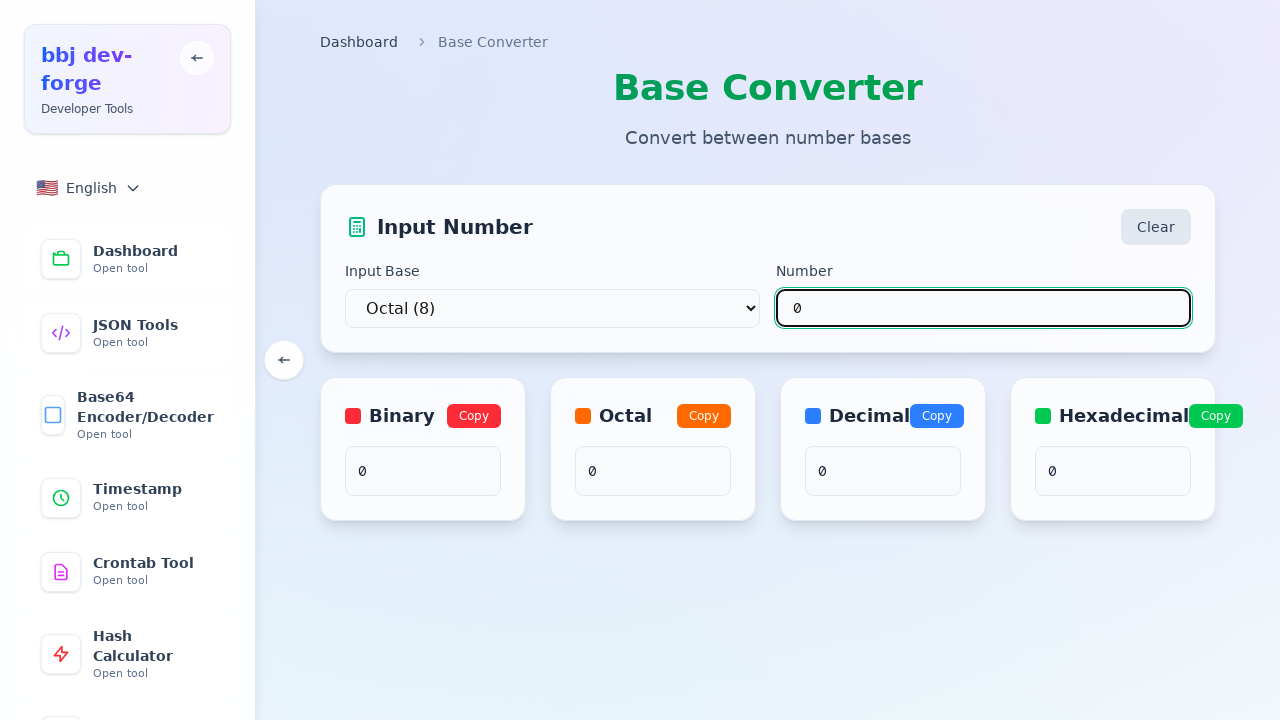

Entered 0 in input field for octal conversion on input[type='text']
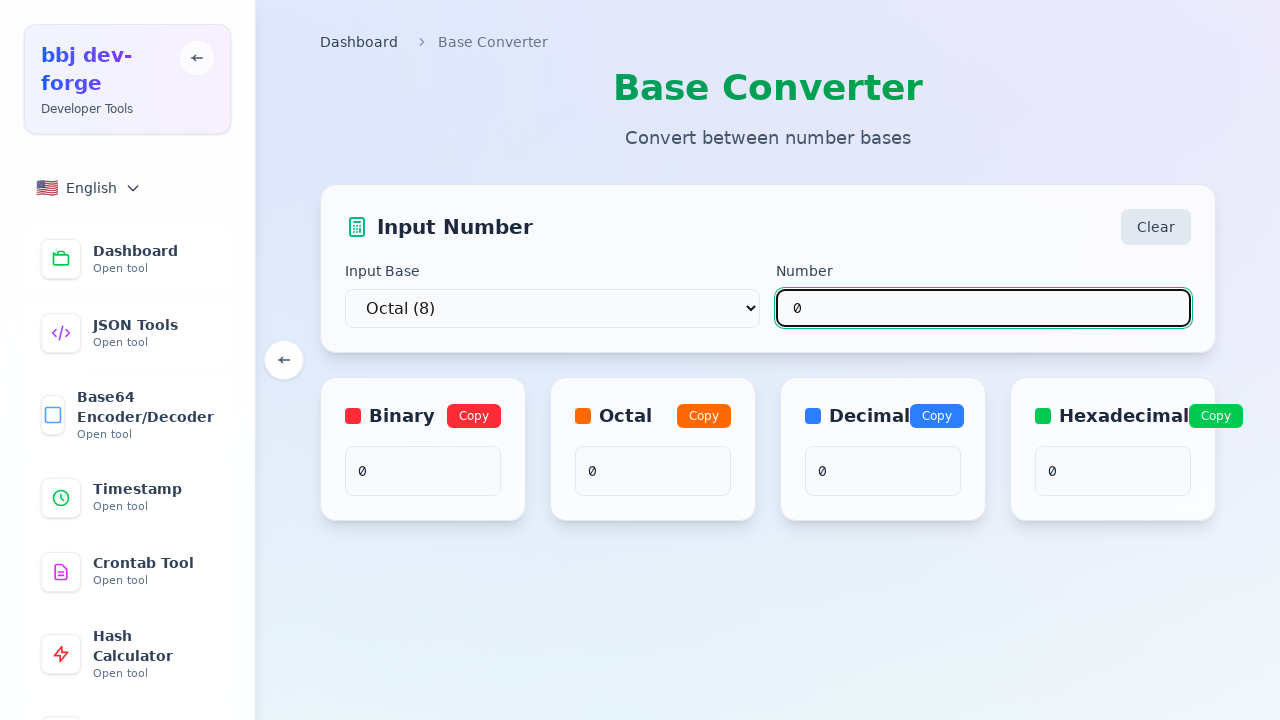

Waited 500ms for octal result to render
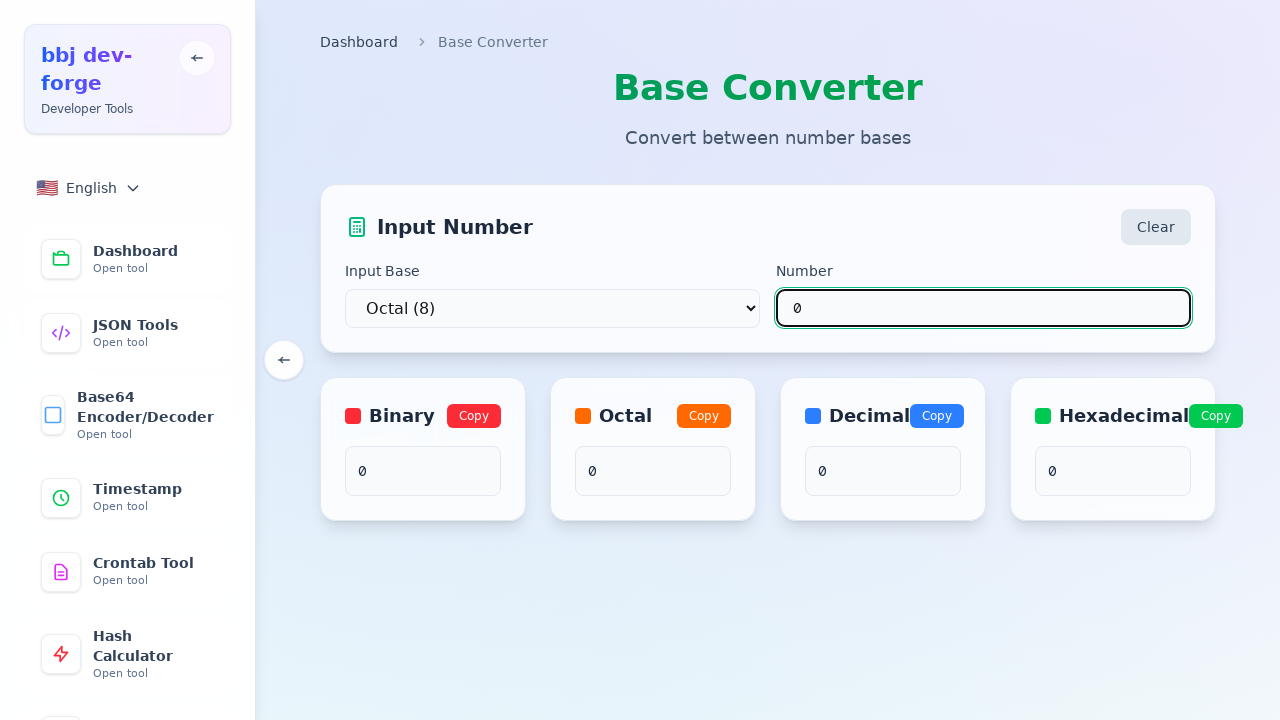

Verified octal result is 0
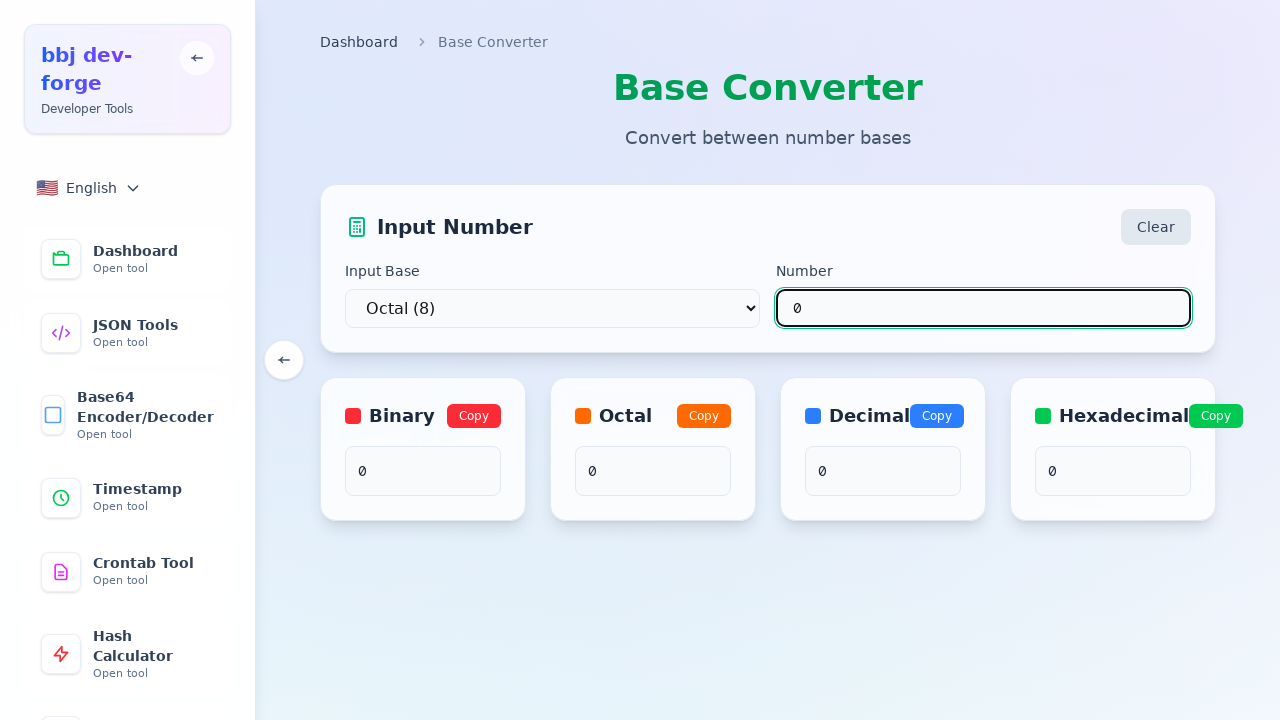

Selected decimal (base 10) from dropdown on select
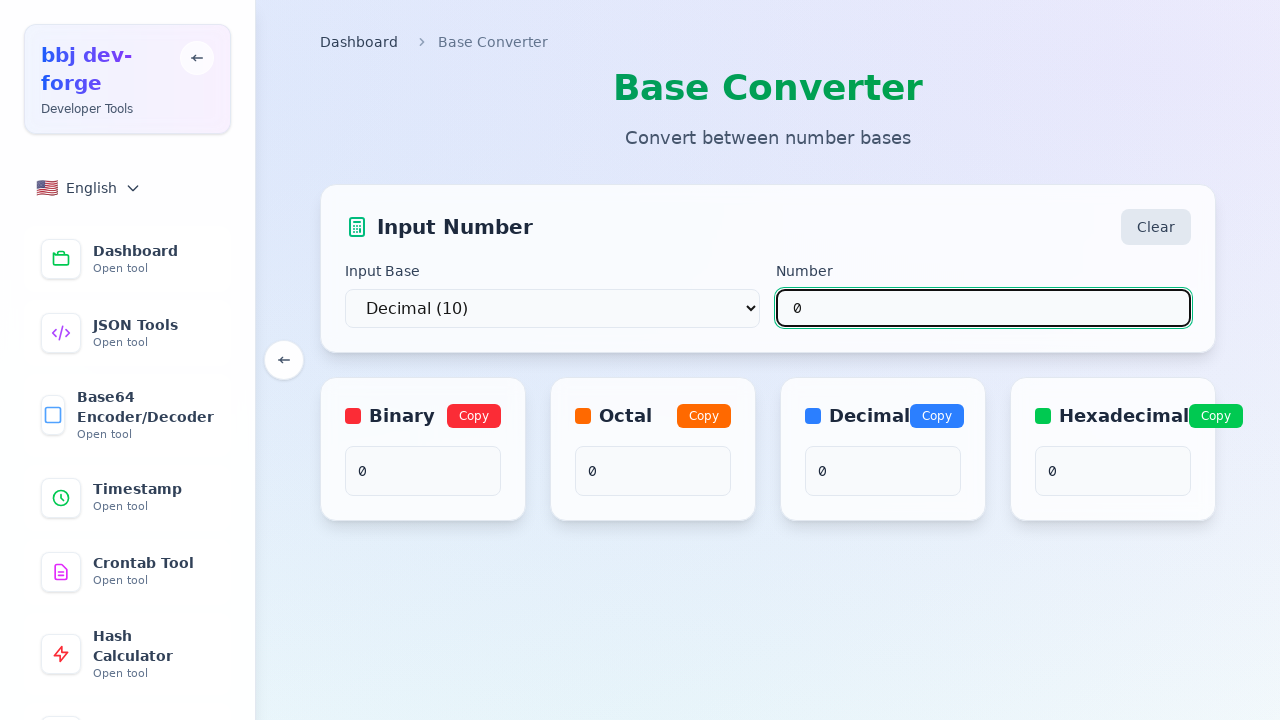

Entered 0 in input field for decimal conversion on input[type='text']
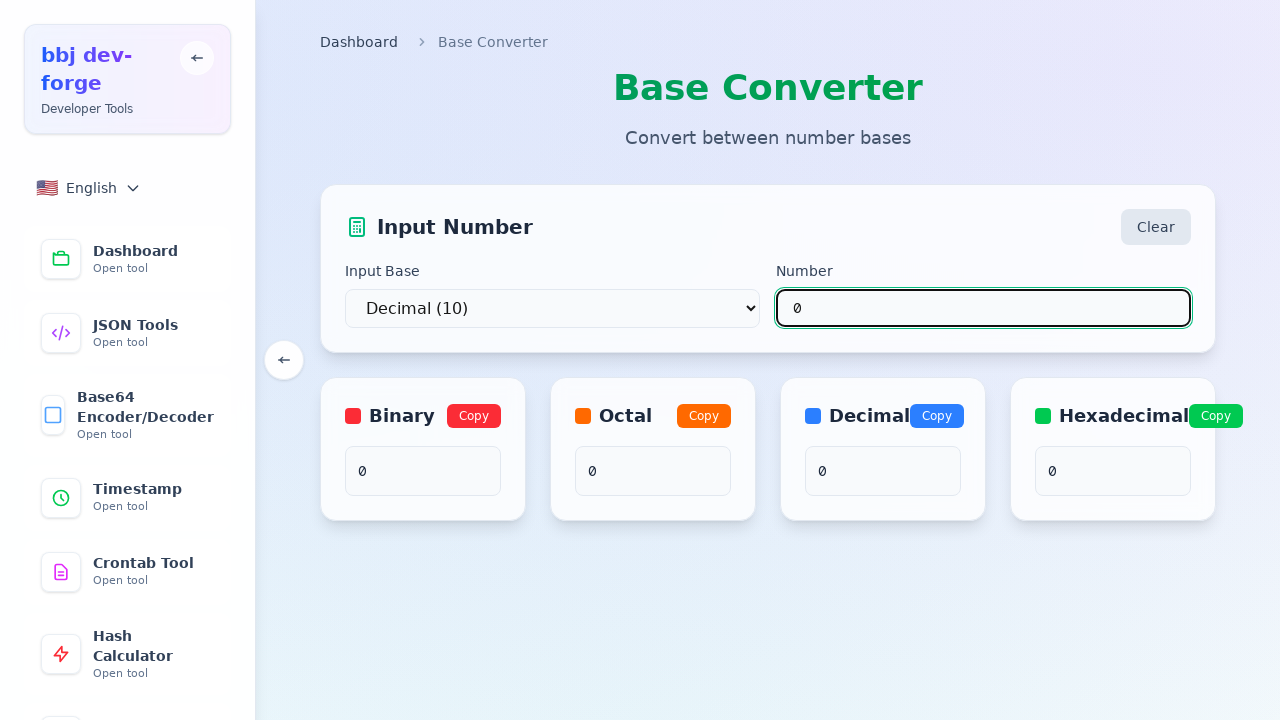

Waited 500ms for decimal result to render
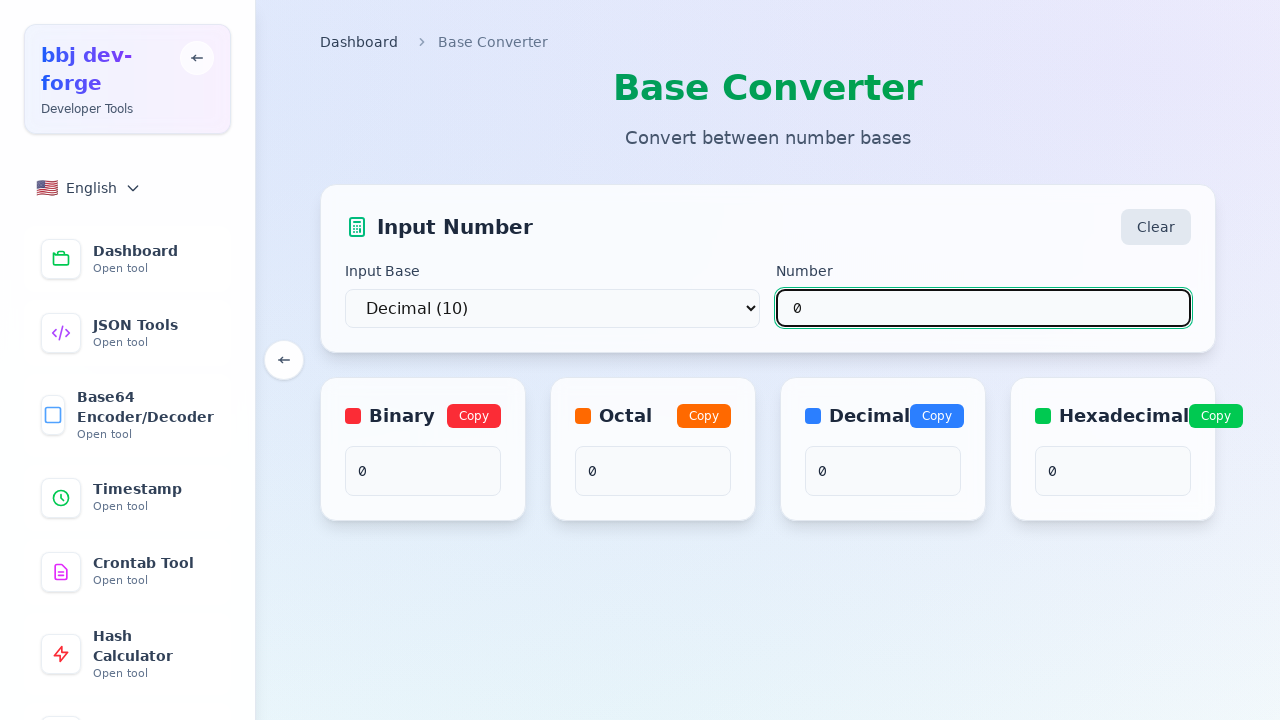

Verified decimal result is 0
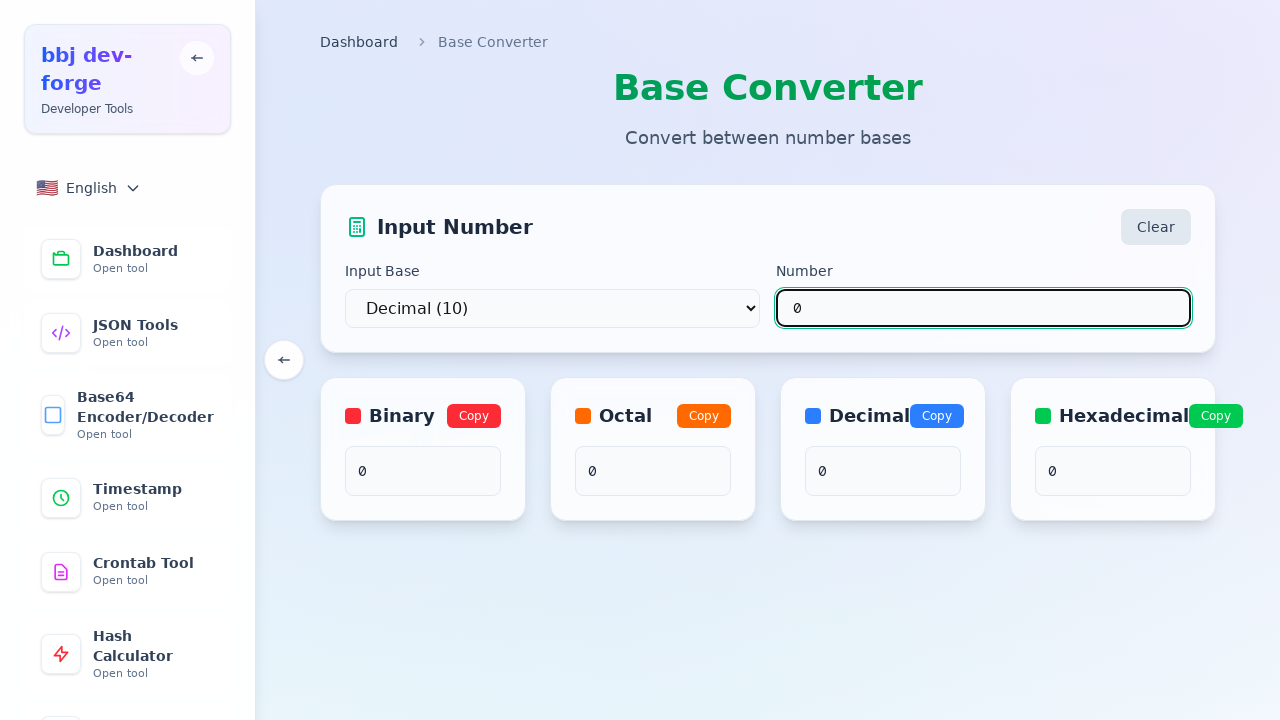

Selected hexadecimal (base 16) from dropdown on select
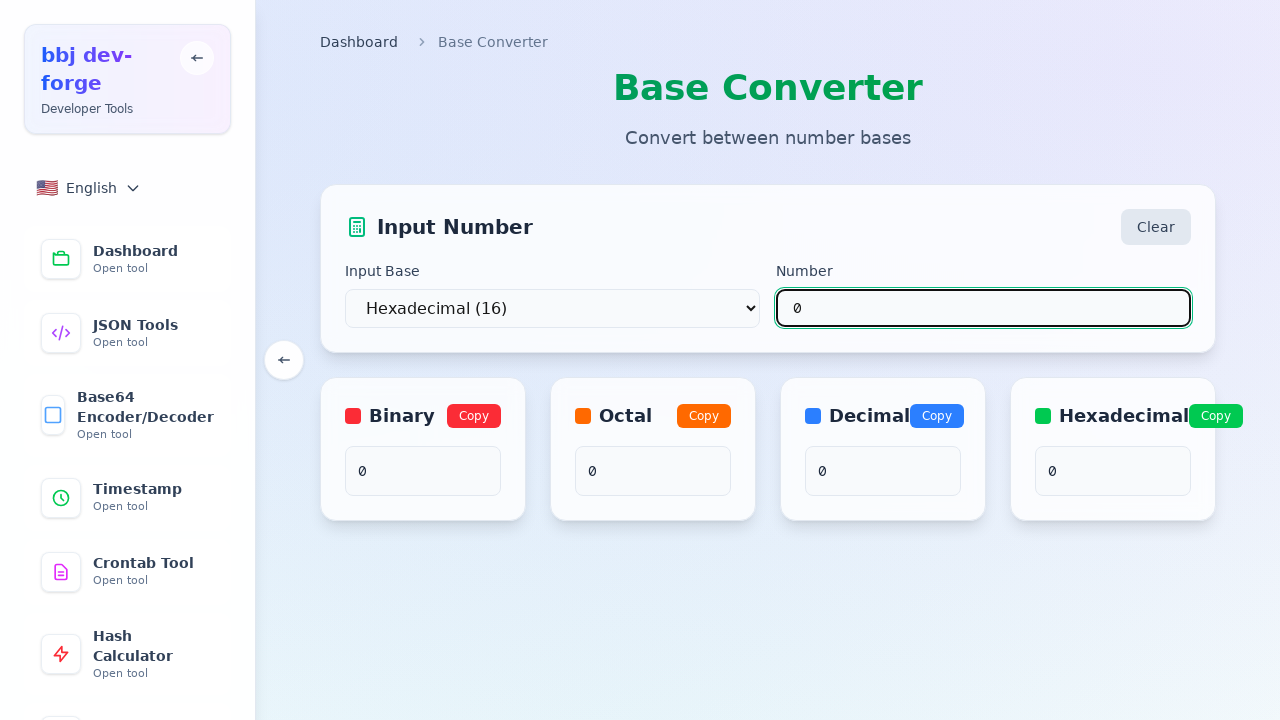

Entered 0 in input field for hexadecimal conversion on input[type='text']
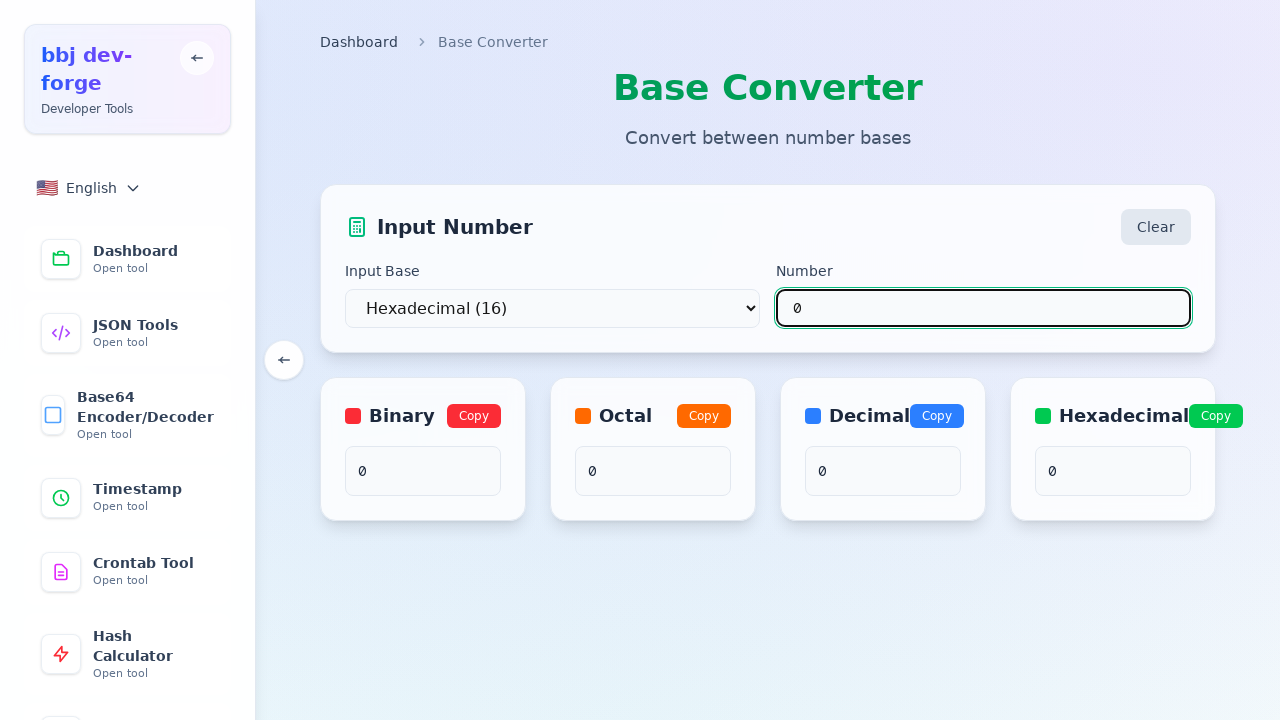

Waited 500ms for hexadecimal result to render
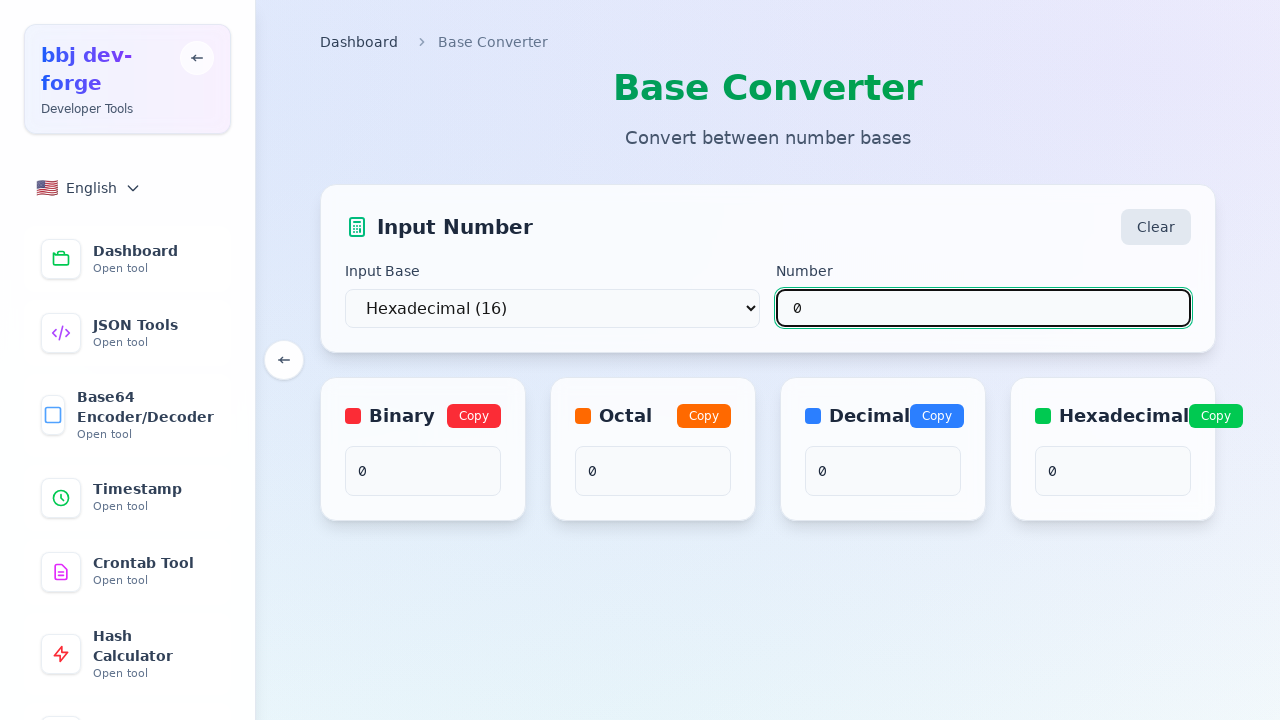

Verified hexadecimal result is 0
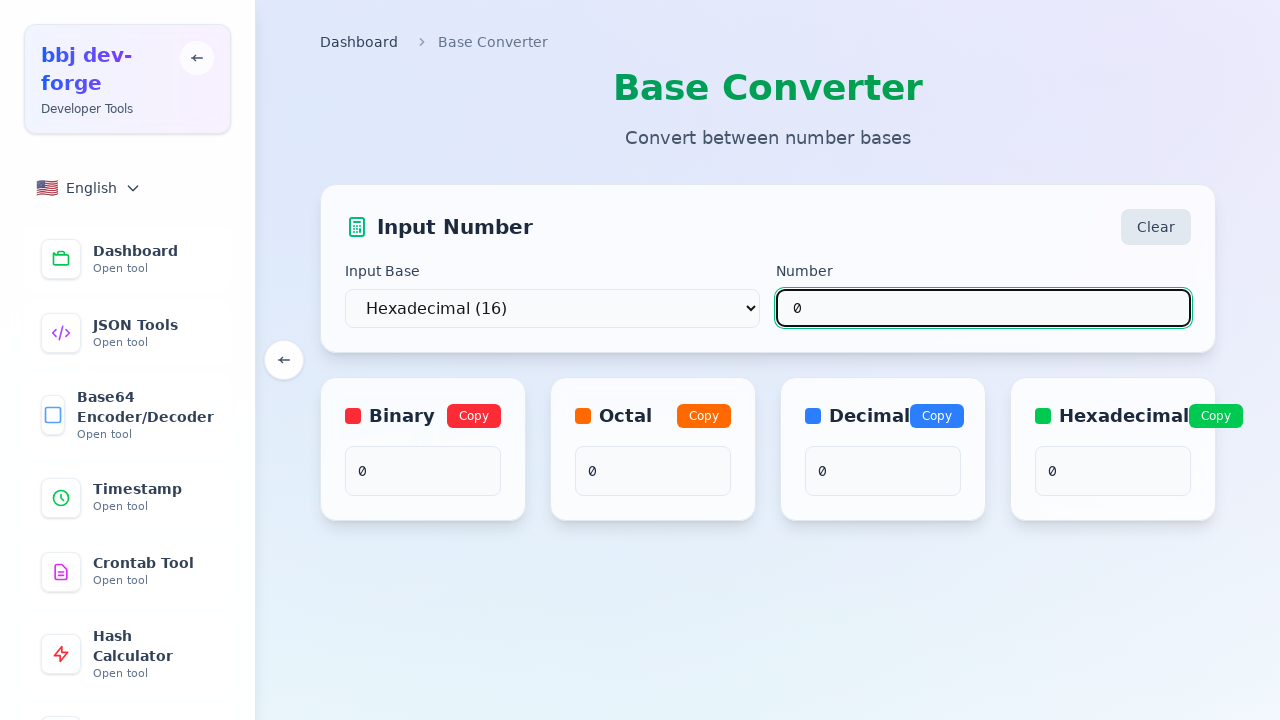

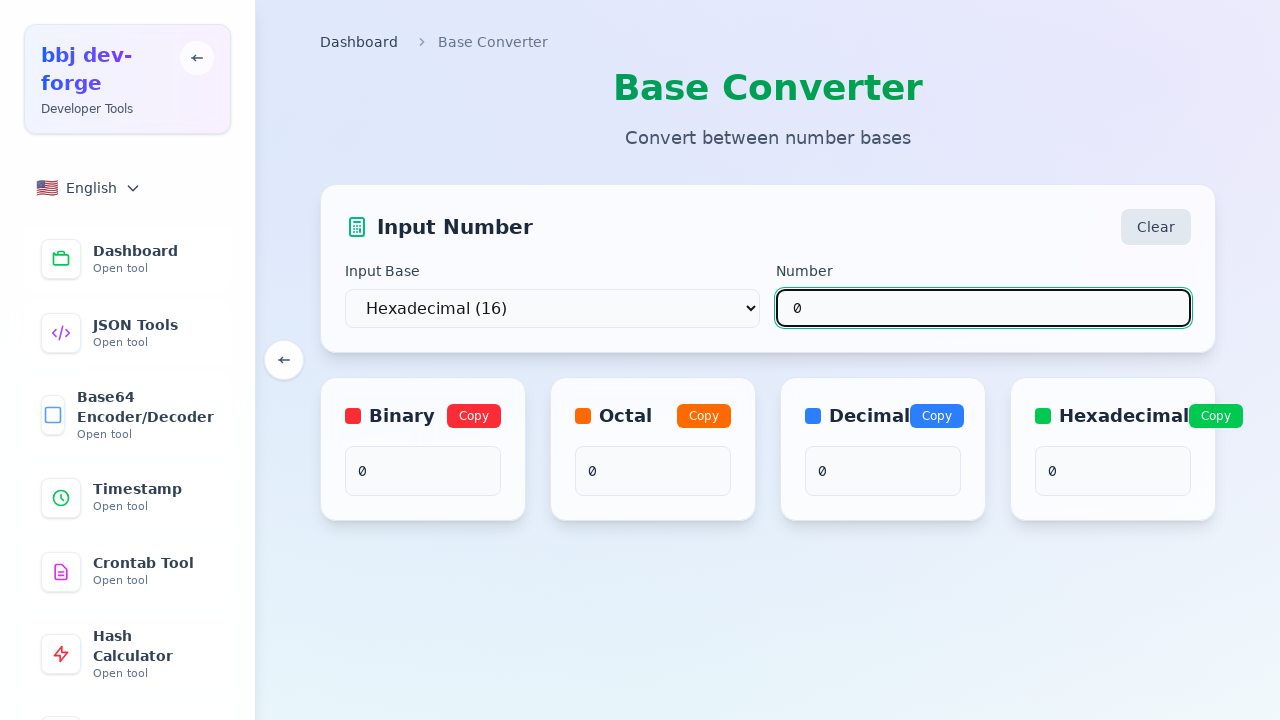